Tests a slow calculator by setting a delay, performing an addition operation (7+8), and verifying the result equals 15

Starting URL: https://bonigarcia.dev/selenium-webdriver-java/slow-calculator.html

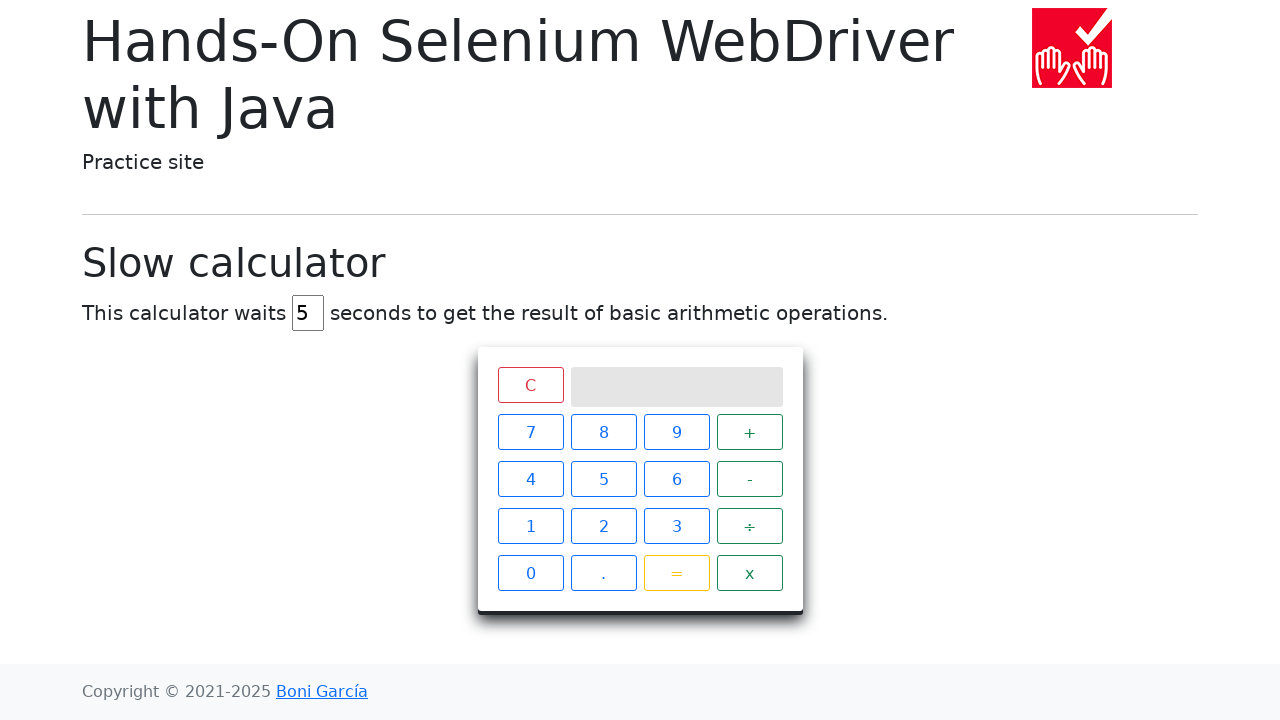

Navigated to slow calculator page
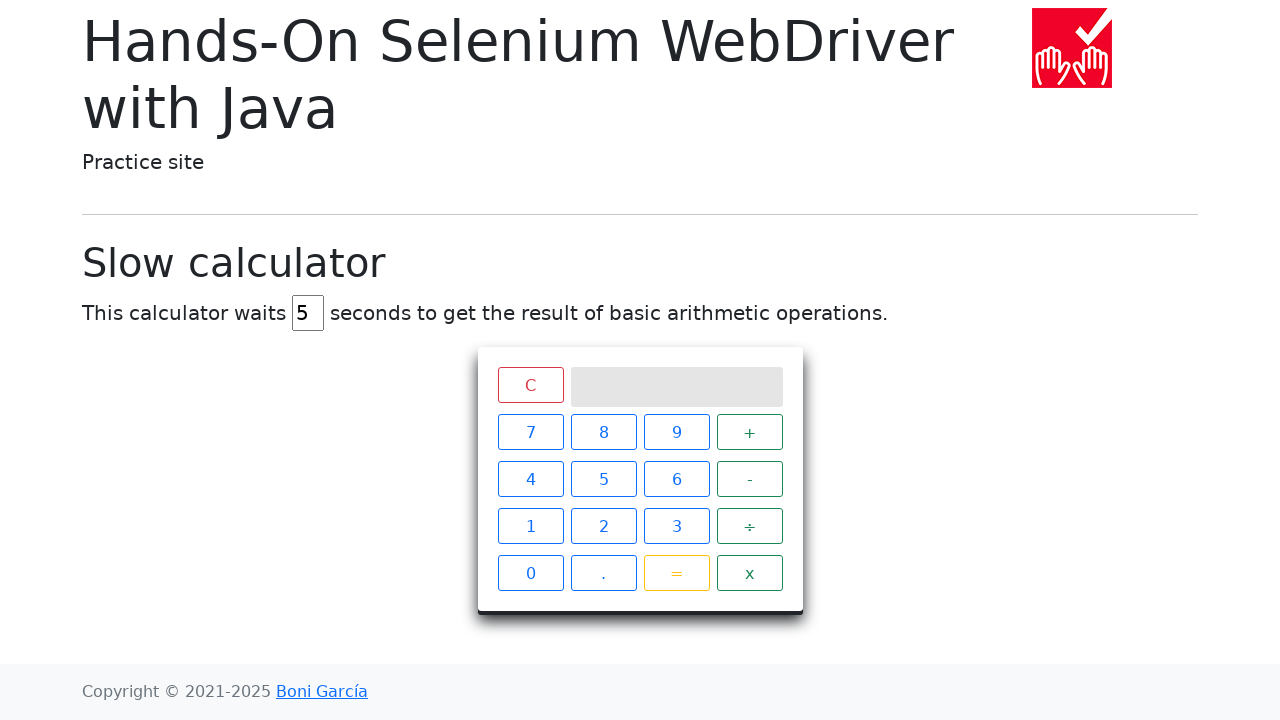

Cleared delay input field on input[id="delay"]
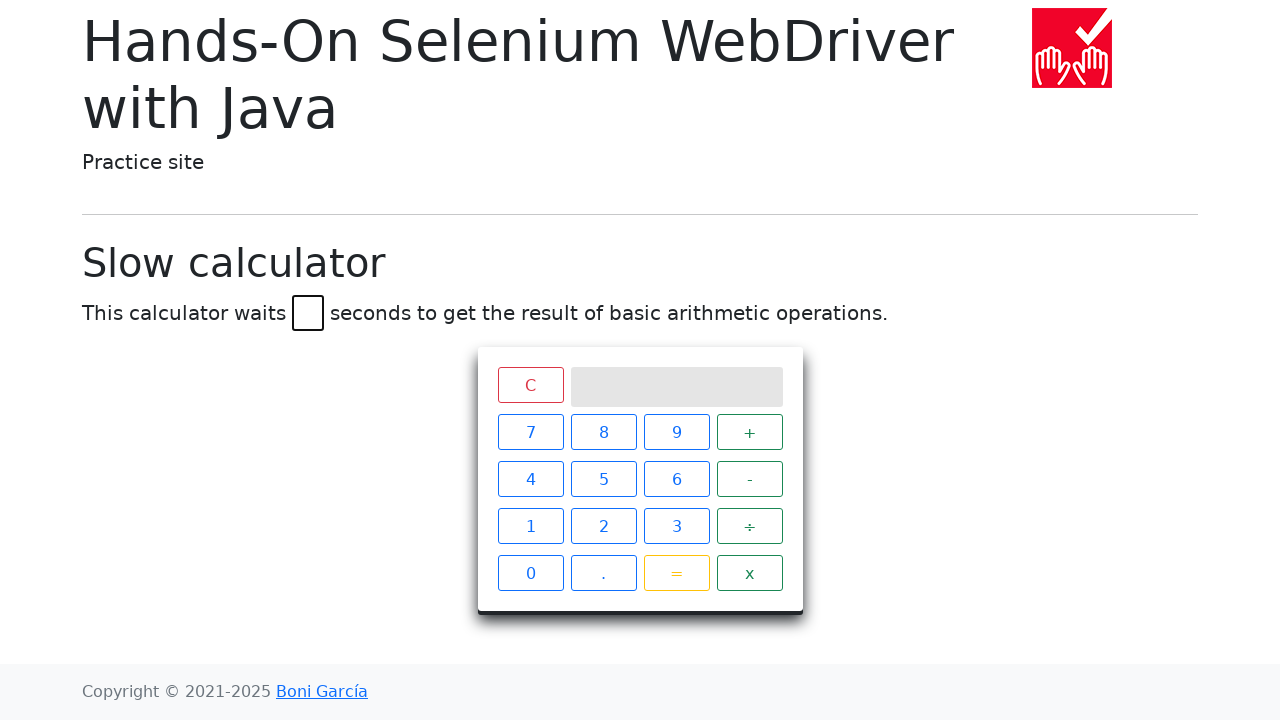

Set delay to 3 seconds on input[id="delay"]
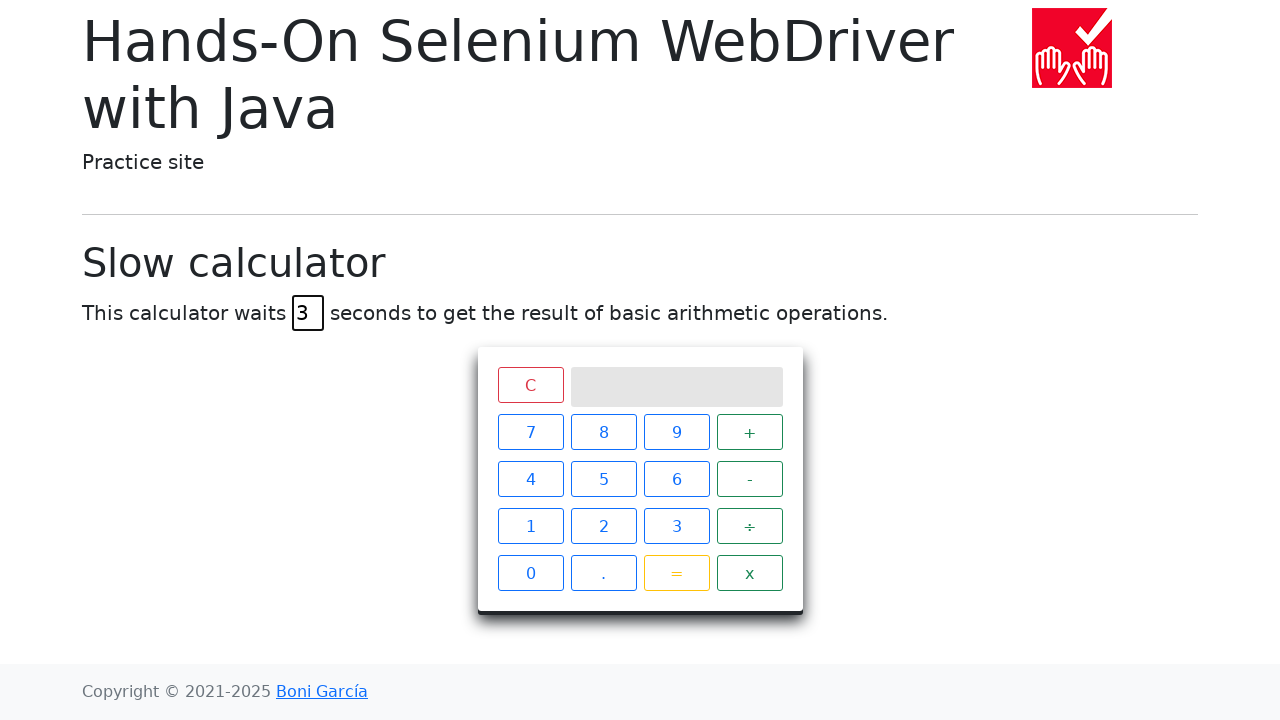

Clicked number 7 at (530, 432) on xpath=//span[contains(text(),"7")]
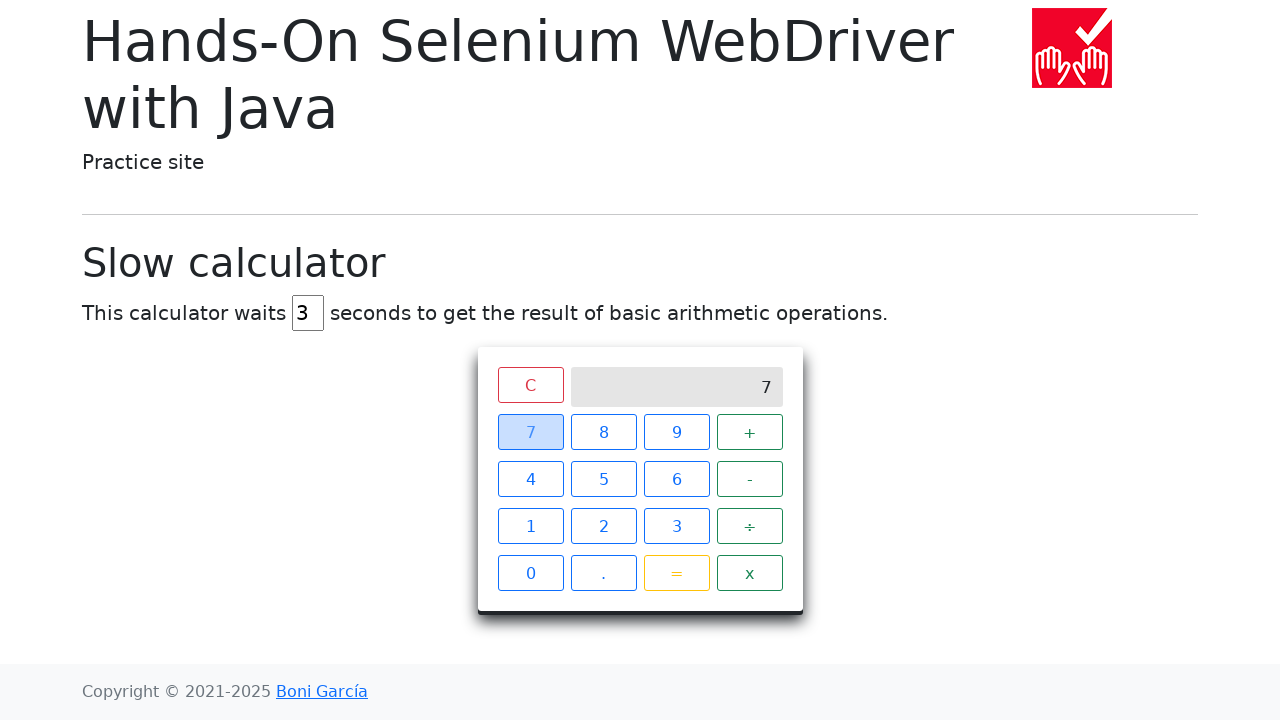

Clicked plus operator at (750, 432) on xpath=//span[contains(text(),"+")]
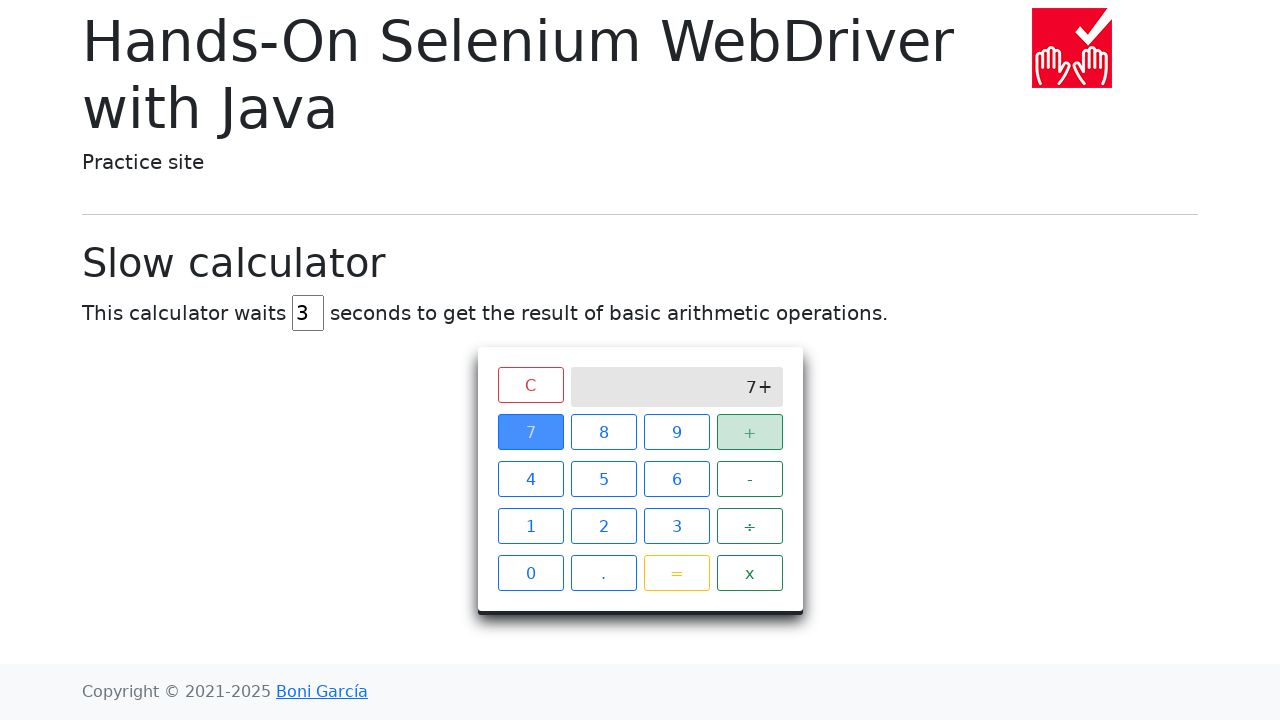

Clicked number 8 at (604, 432) on xpath=//span[contains(text(),"8")]
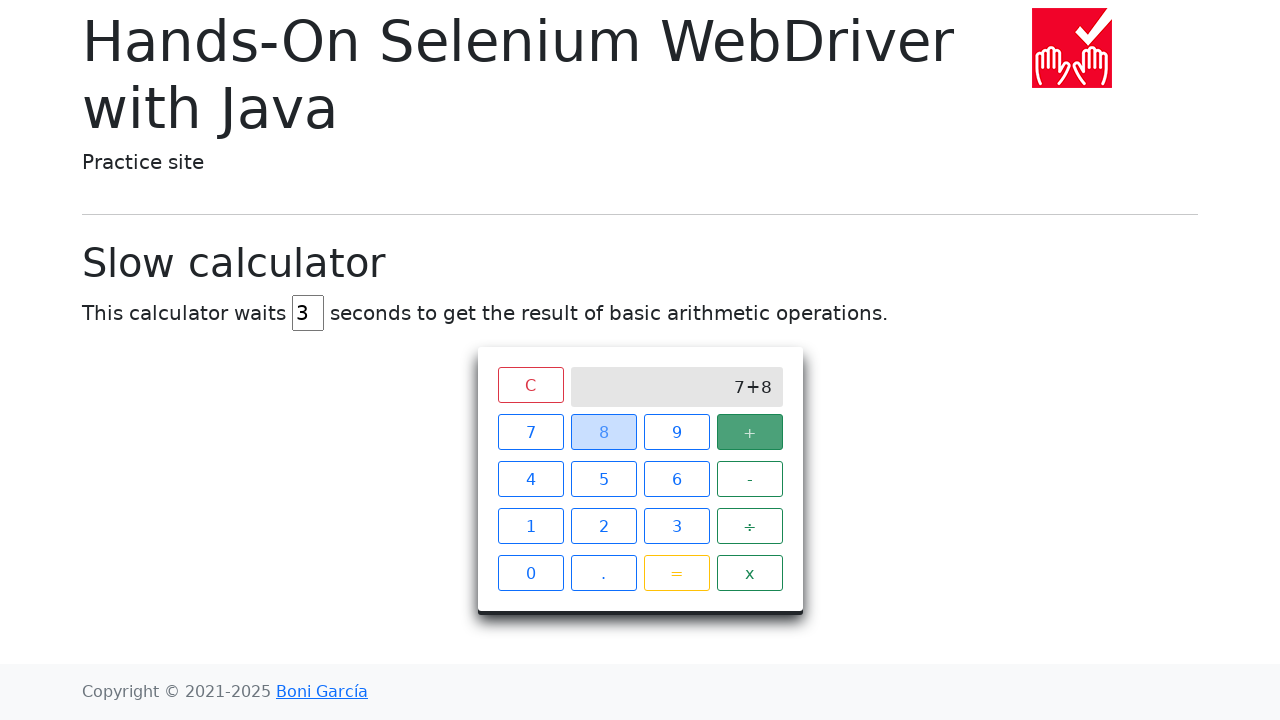

Clicked equals button to calculate result at (676, 573) on xpath=//span[contains(text(),"=")]
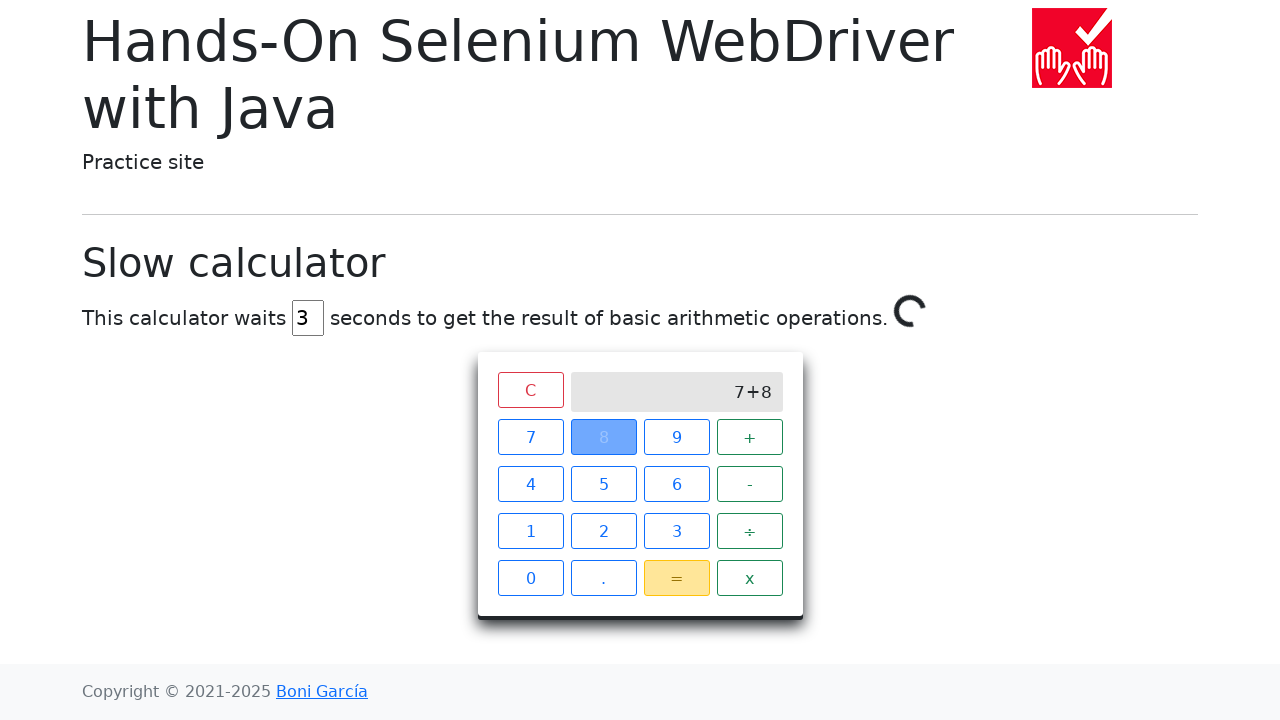

Verified calculation result equals 15
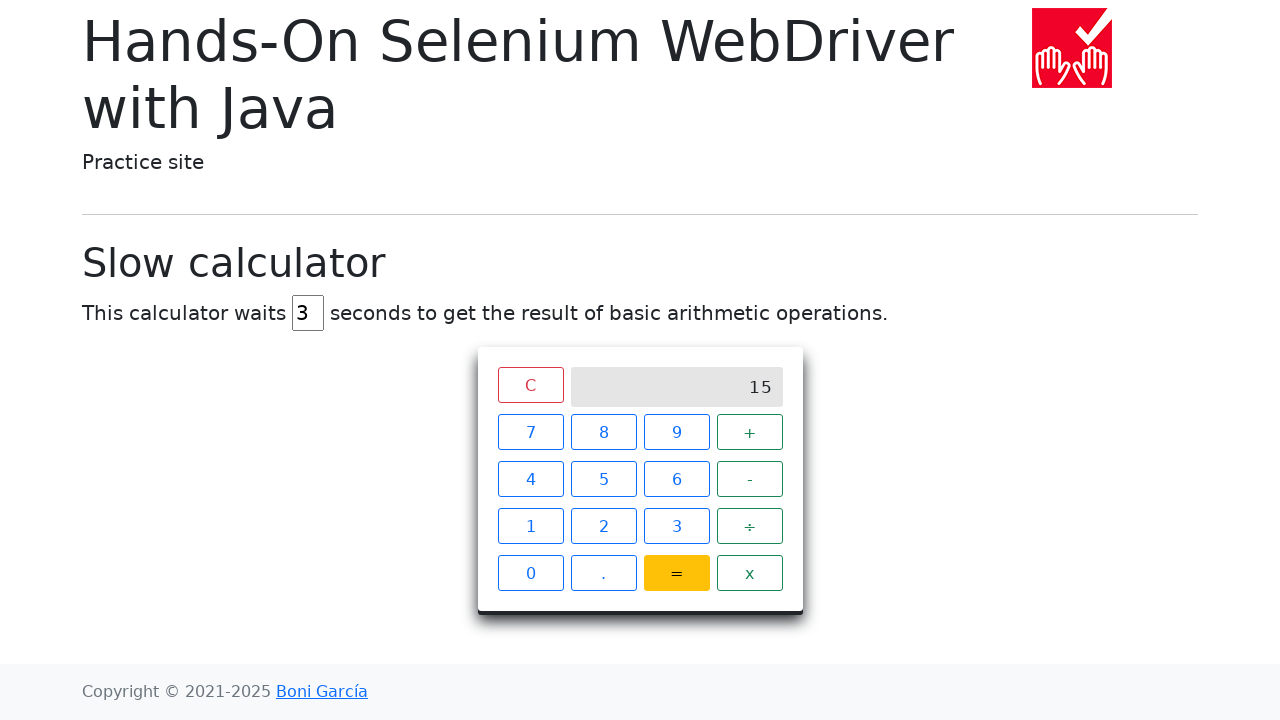

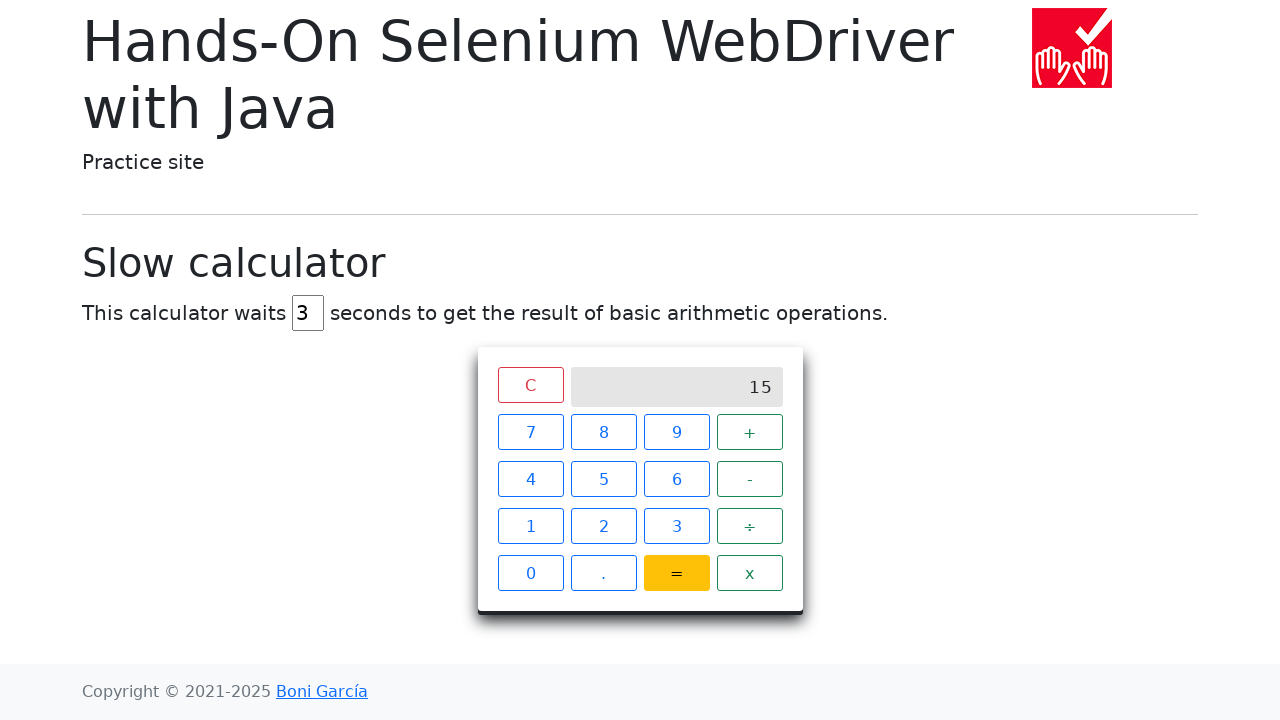